Tests clicking a blue primary button on the UI Testing Playground class attribute page and handles the resulting alert dialog by accepting it. The test clicks the button 3 times in a loop.

Starting URL: http://uitestingplayground.com/classattr

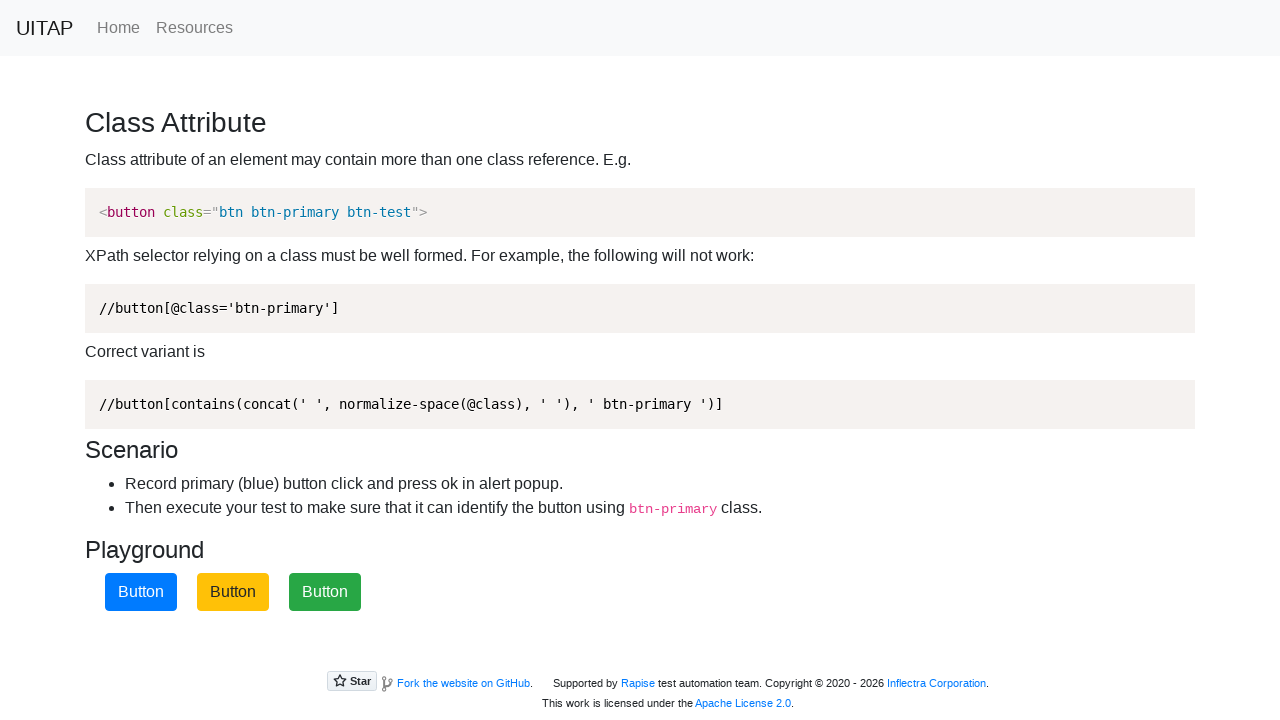

Navigated to UI Testing Playground class attribute page
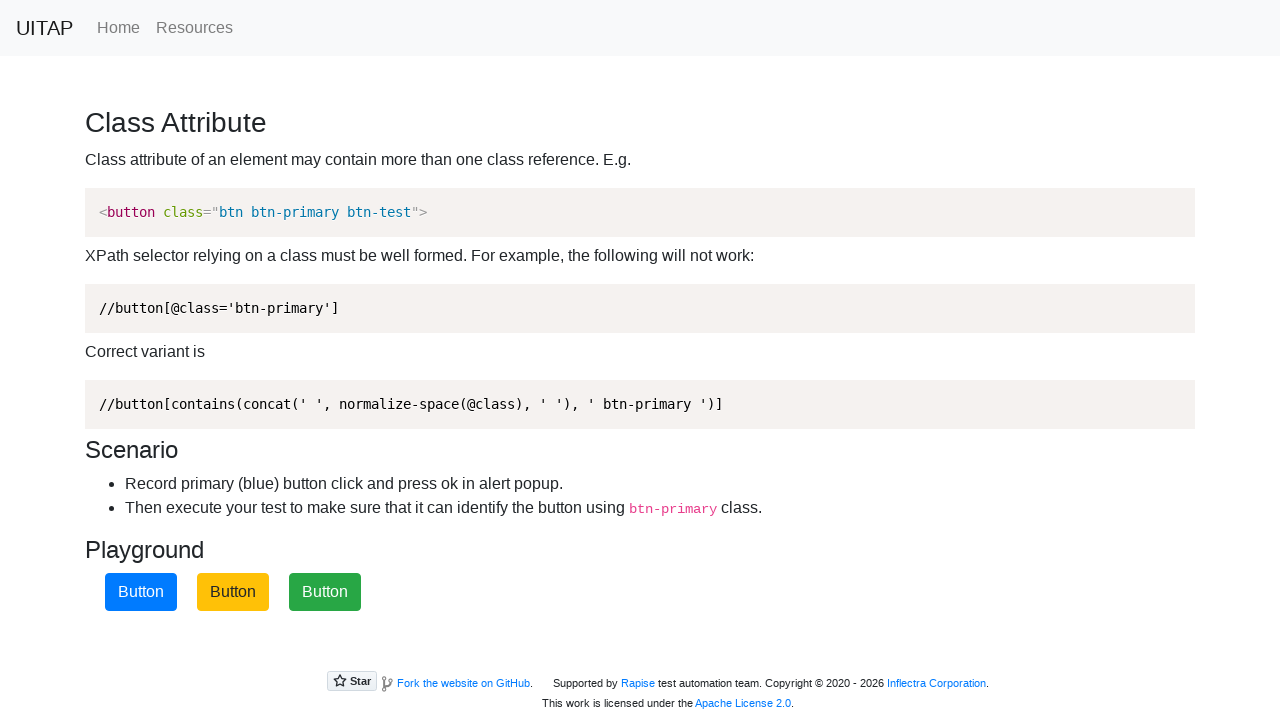

Set up dialog handler to accept alerts
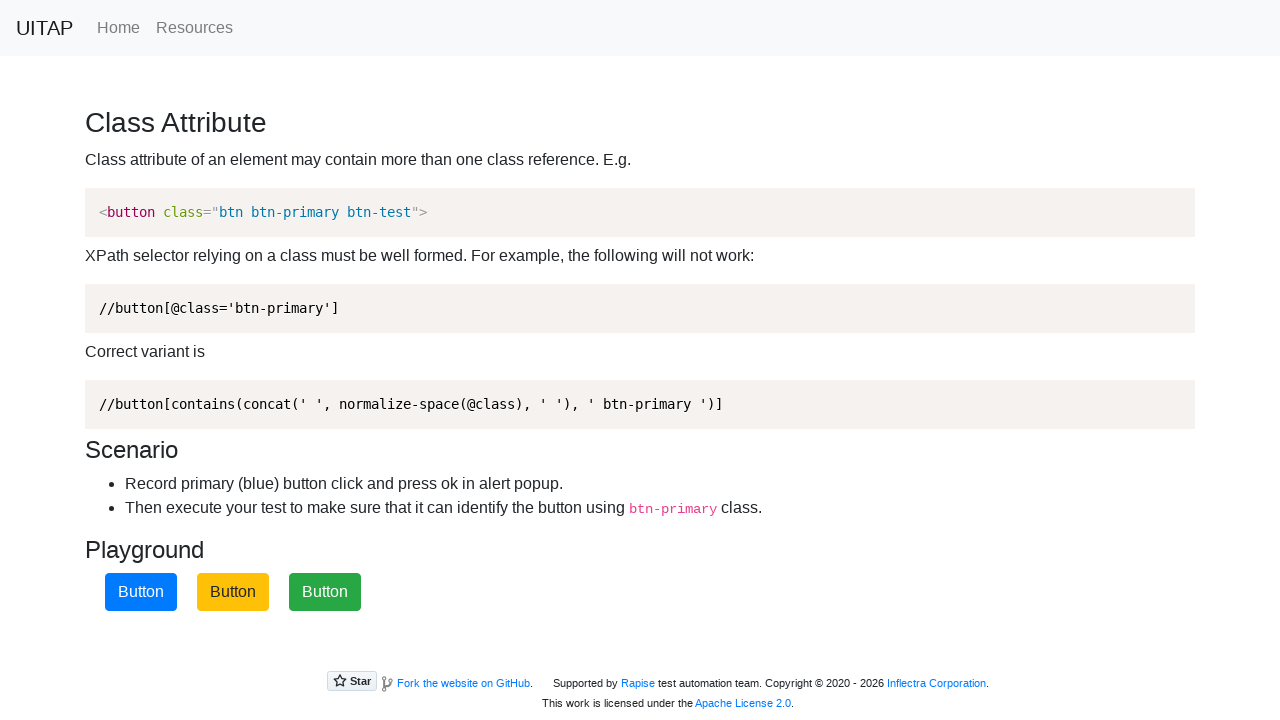

Clicked the blue primary button at (141, 592) on xpath=//button[contains(concat(' ', normalize-space(@class), ' '), ' btn-primary
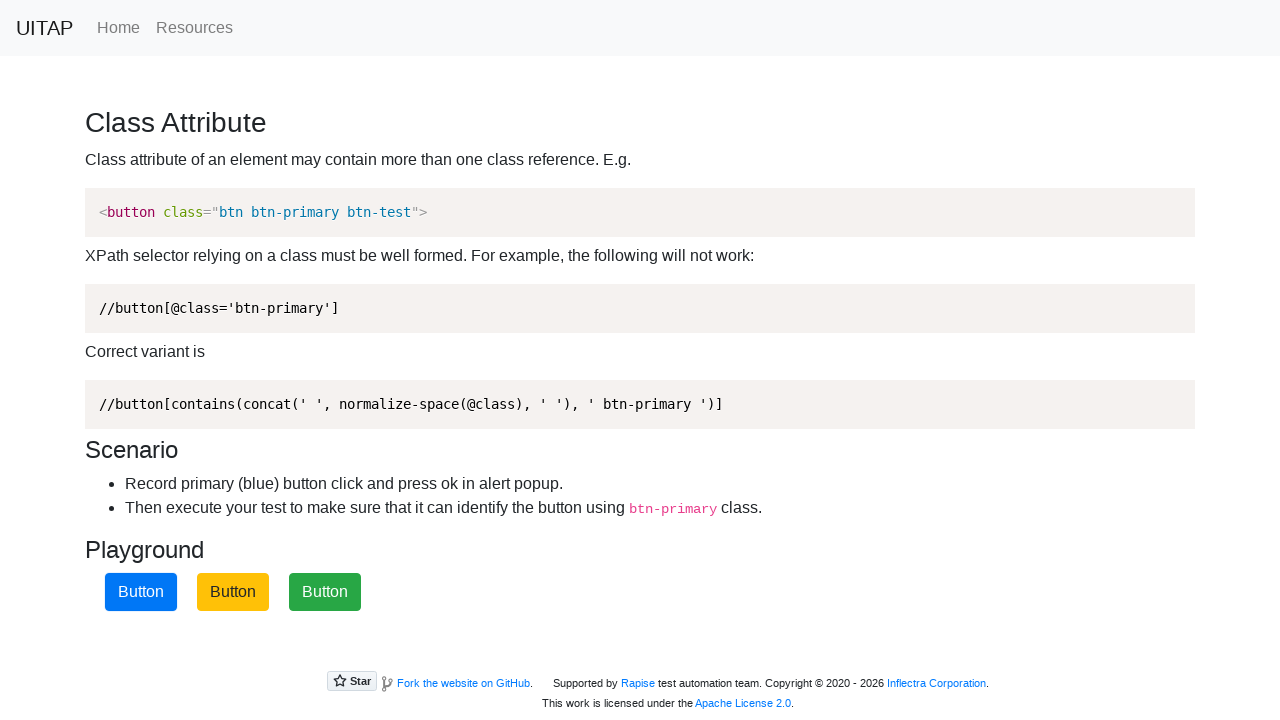

Waited 500ms for alert to be processed
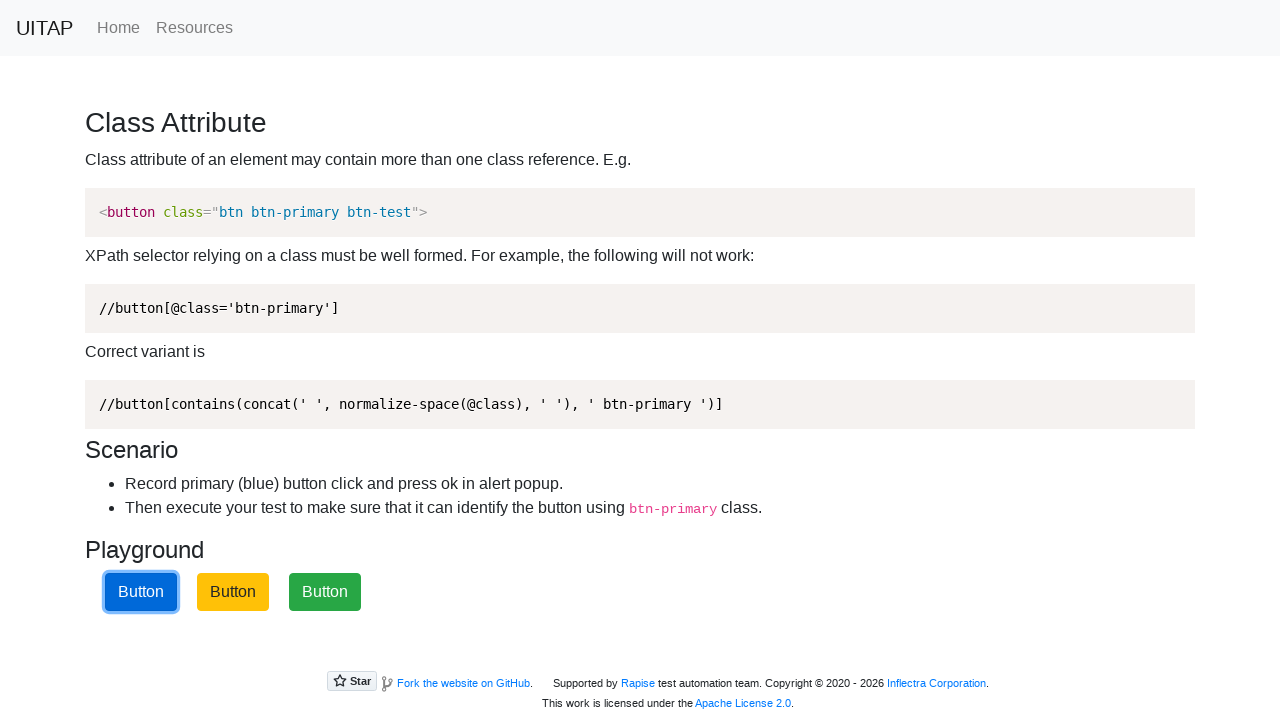

Set up dialog handler to accept alerts
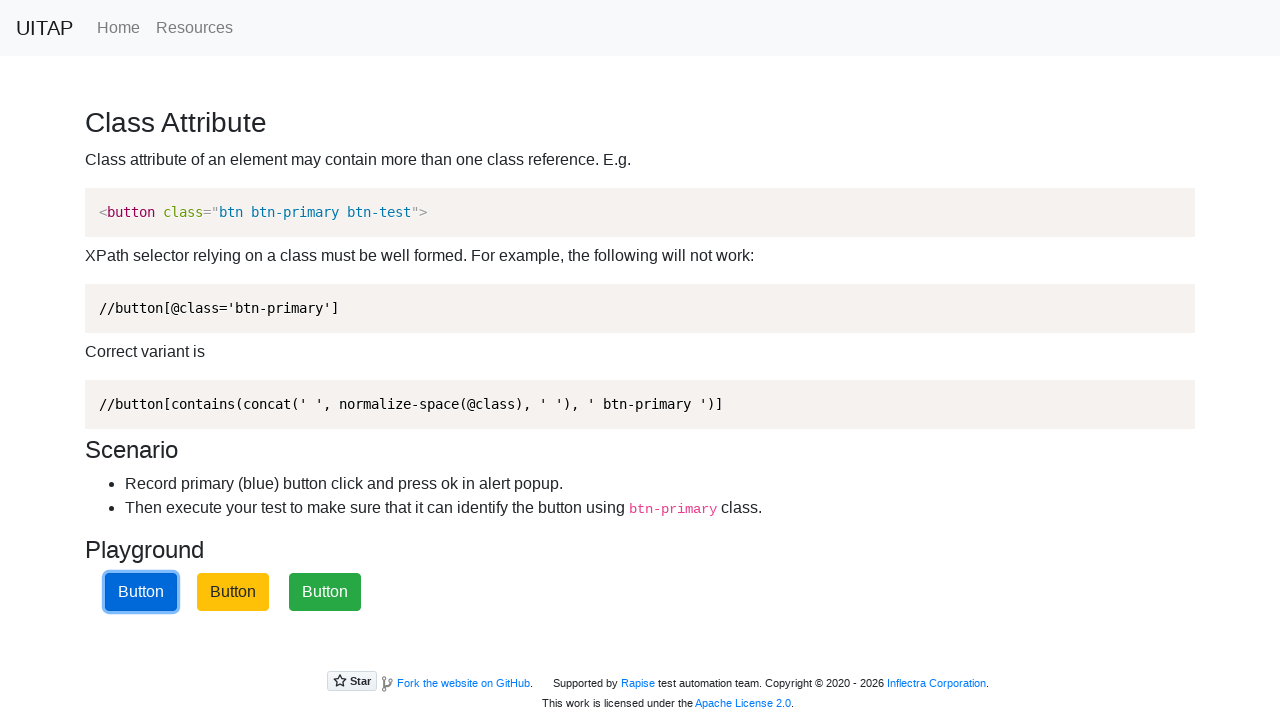

Clicked the blue primary button at (141, 592) on xpath=//button[contains(concat(' ', normalize-space(@class), ' '), ' btn-primary
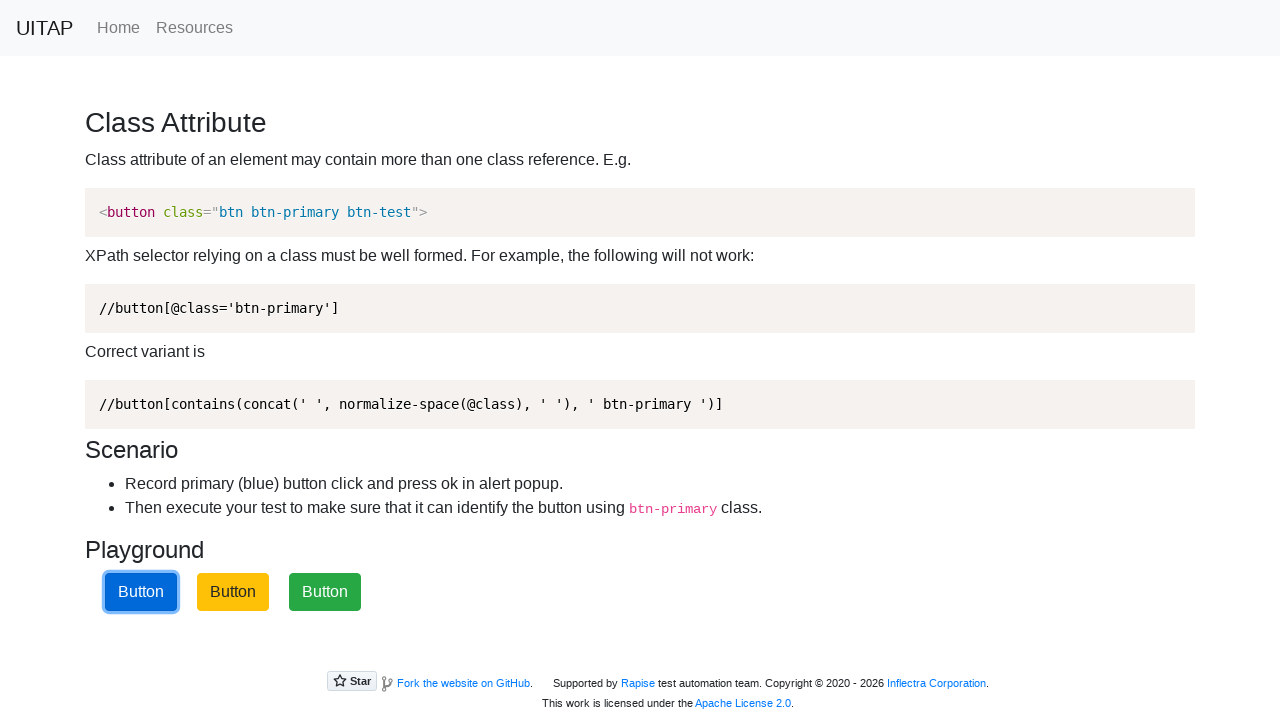

Waited 500ms for alert to be processed
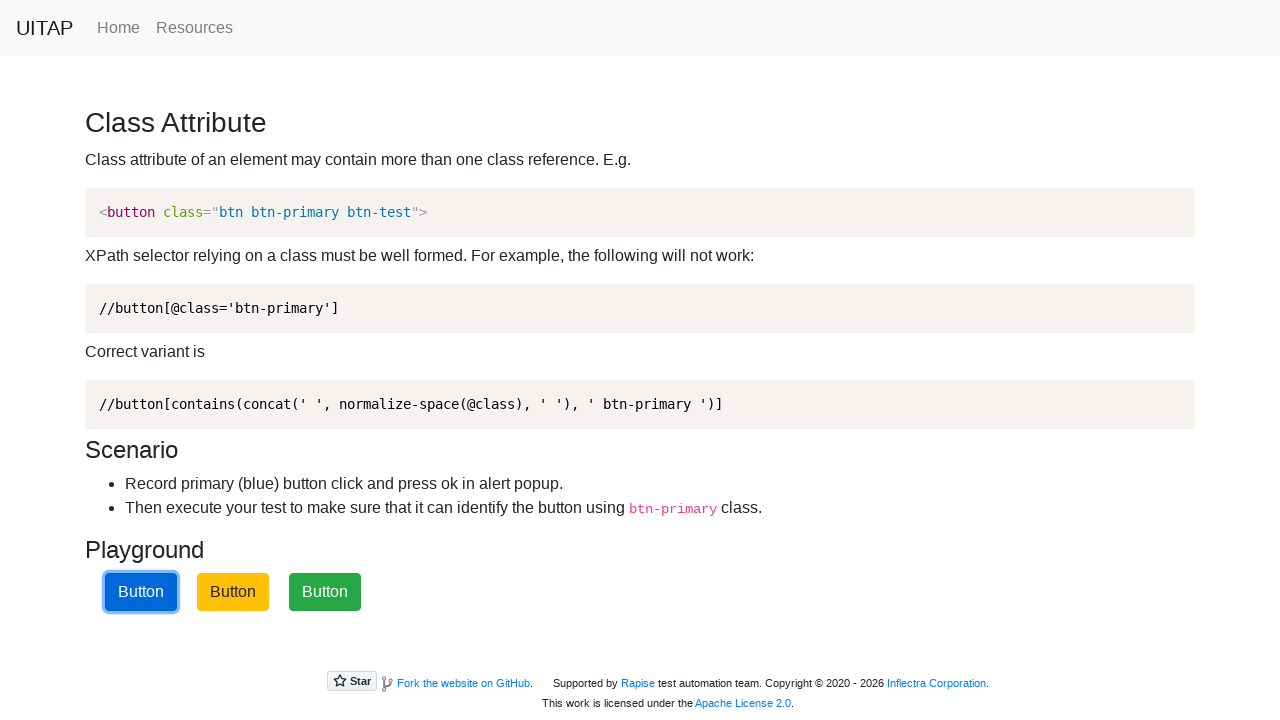

Set up dialog handler to accept alerts
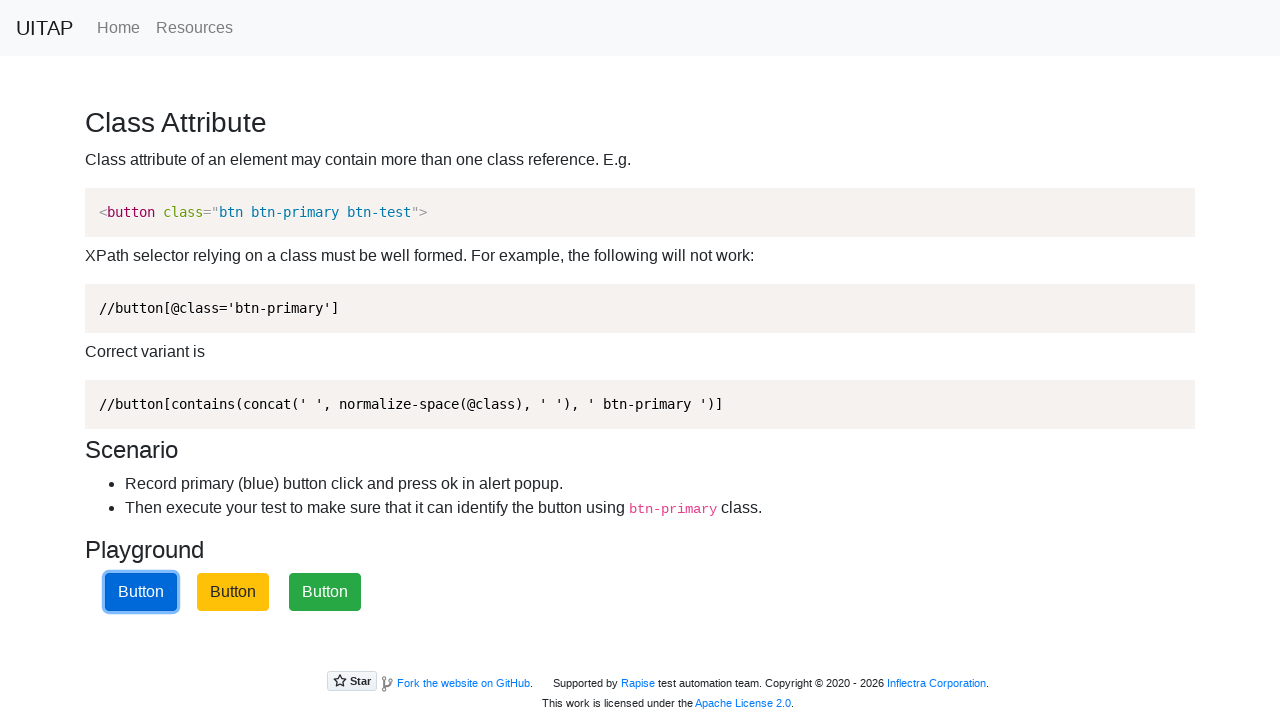

Clicked the blue primary button at (141, 592) on xpath=//button[contains(concat(' ', normalize-space(@class), ' '), ' btn-primary
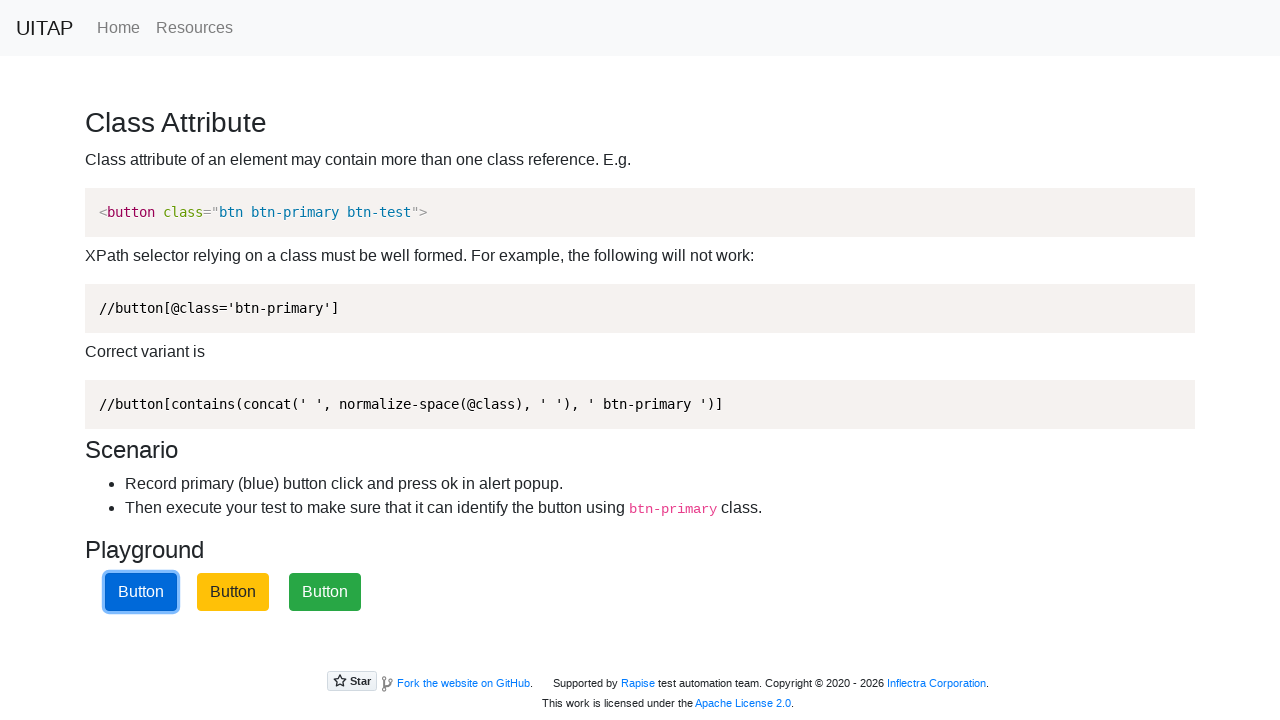

Waited 500ms for alert to be processed
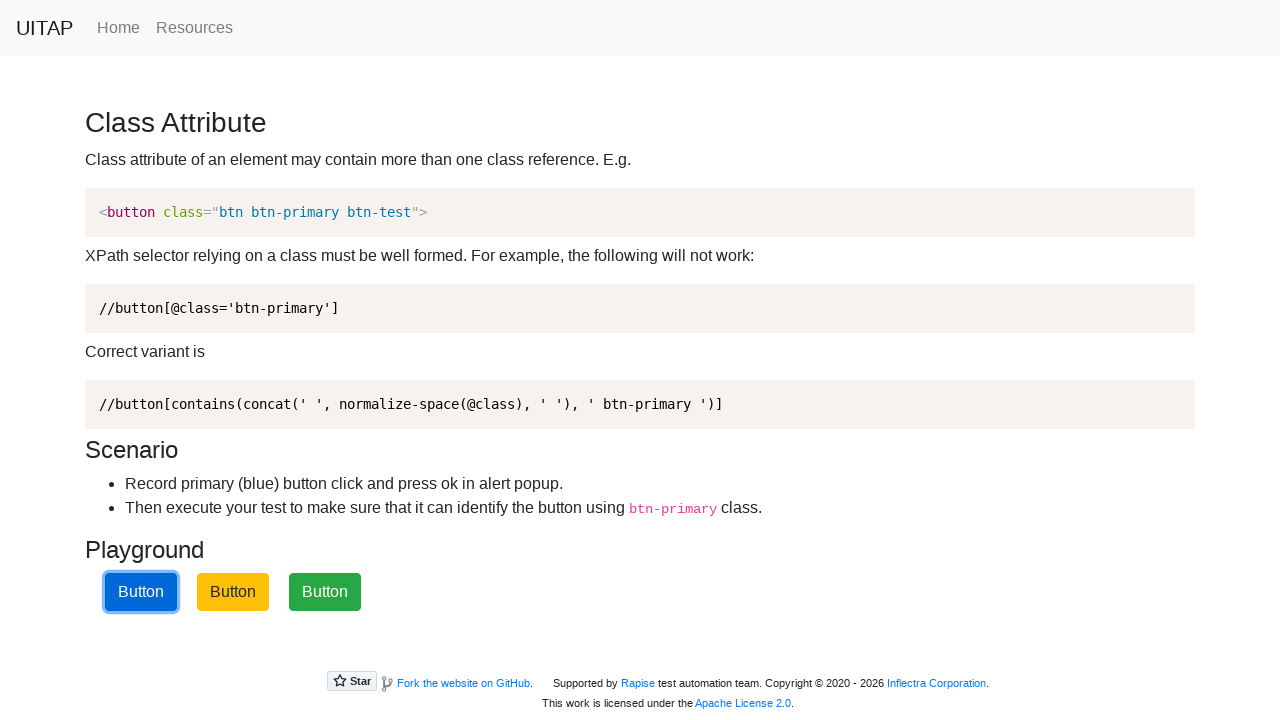

Waited 1000ms to ensure last interaction completes
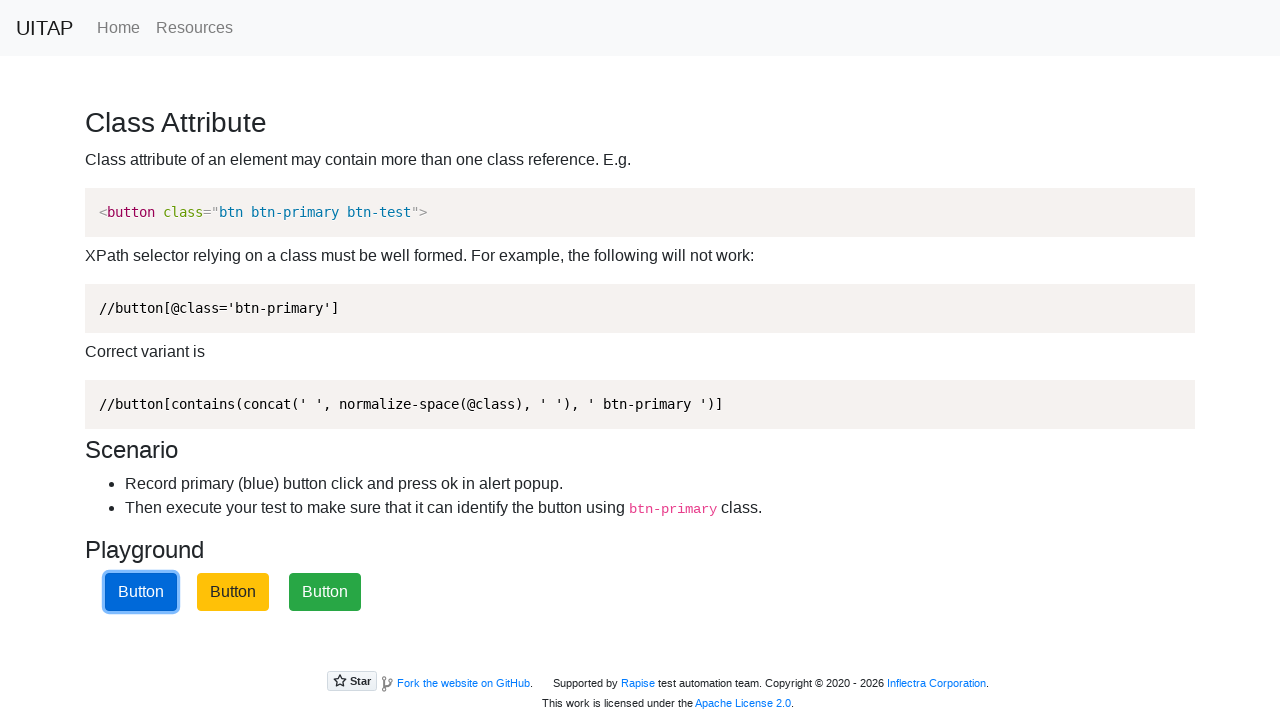

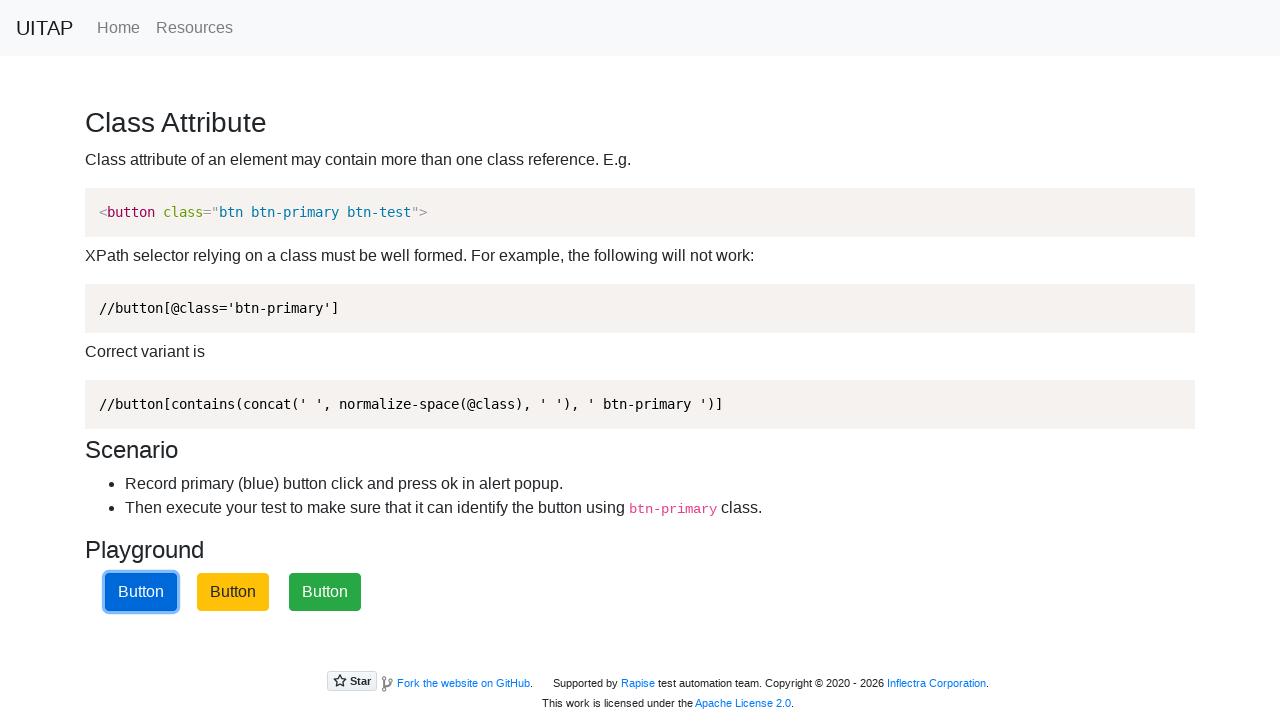